Tests selecting an option from a dropdown by iterating through all options and clicking on the matching one, then verifying the selection was made correctly.

Starting URL: http://the-internet.herokuapp.com/dropdown

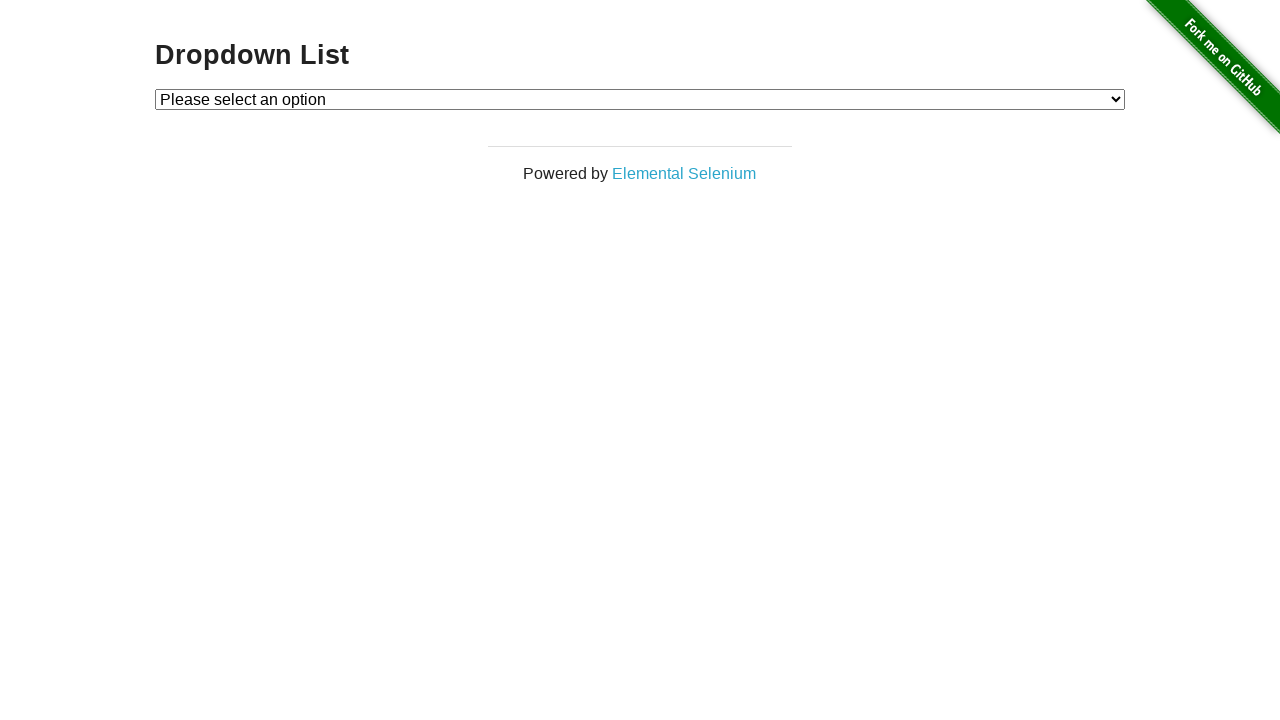

Navigated to dropdown page
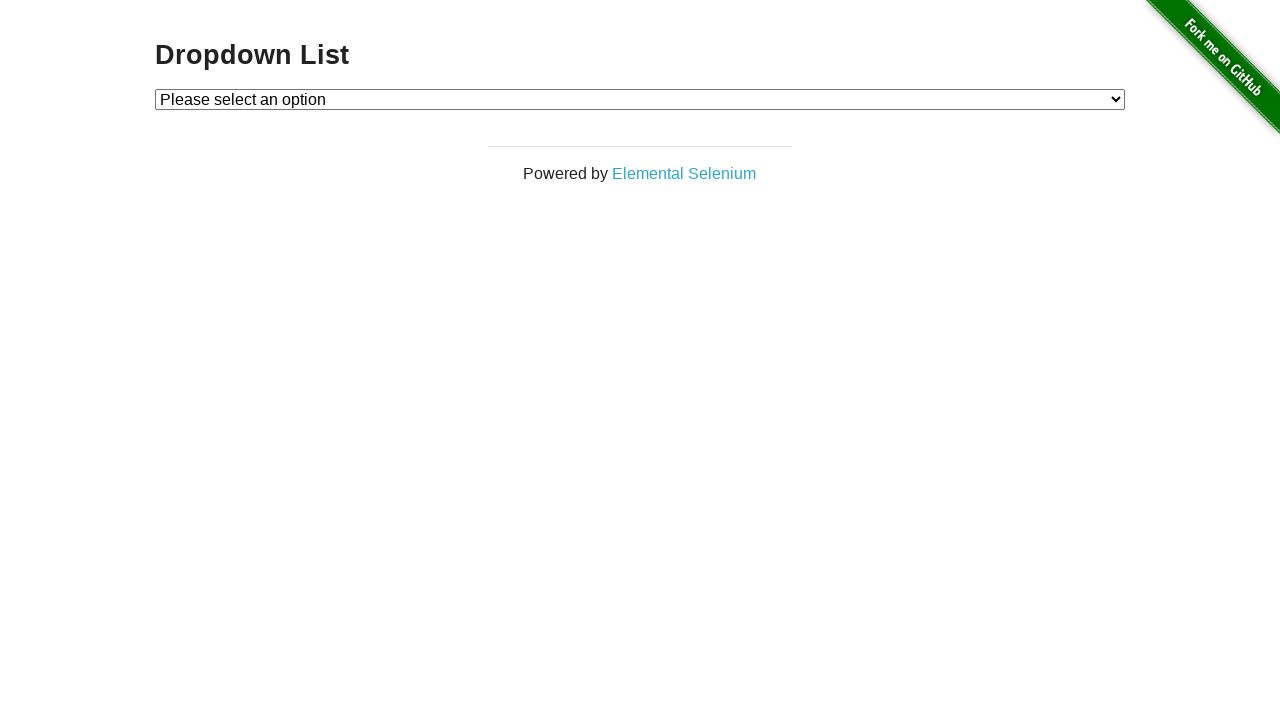

Located dropdown element
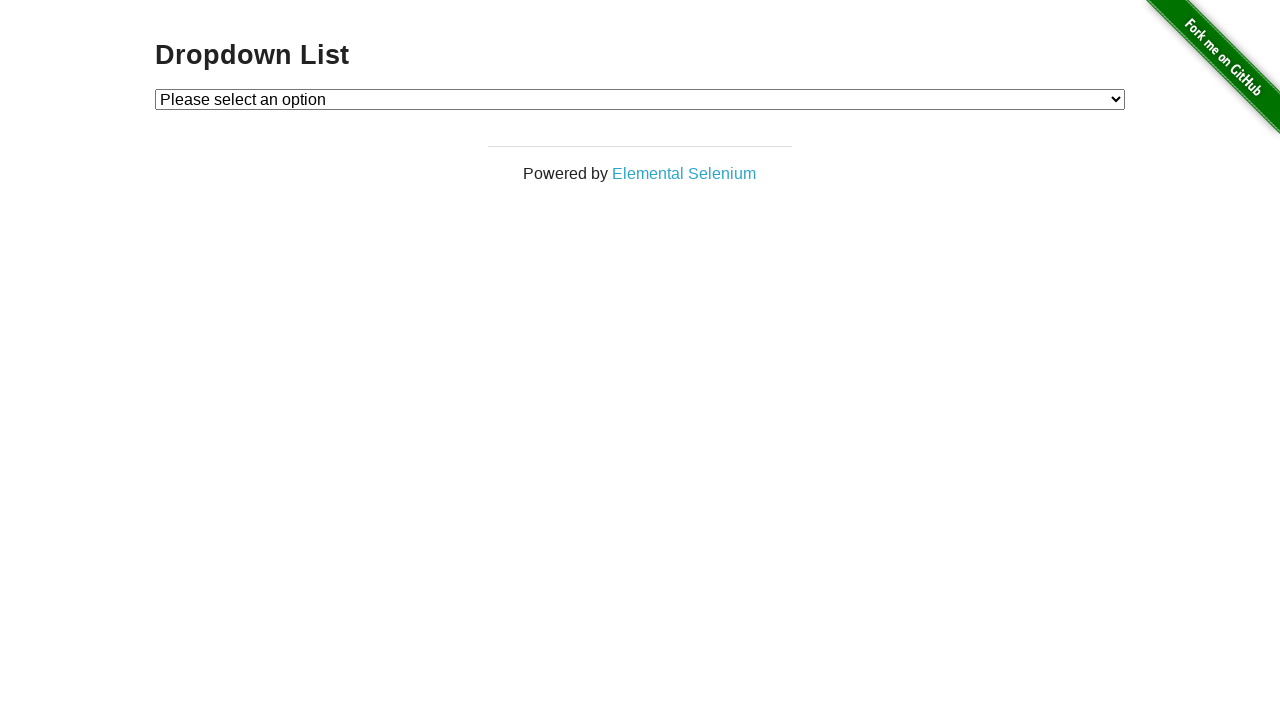

Selected 'Option 1' from dropdown on #dropdown
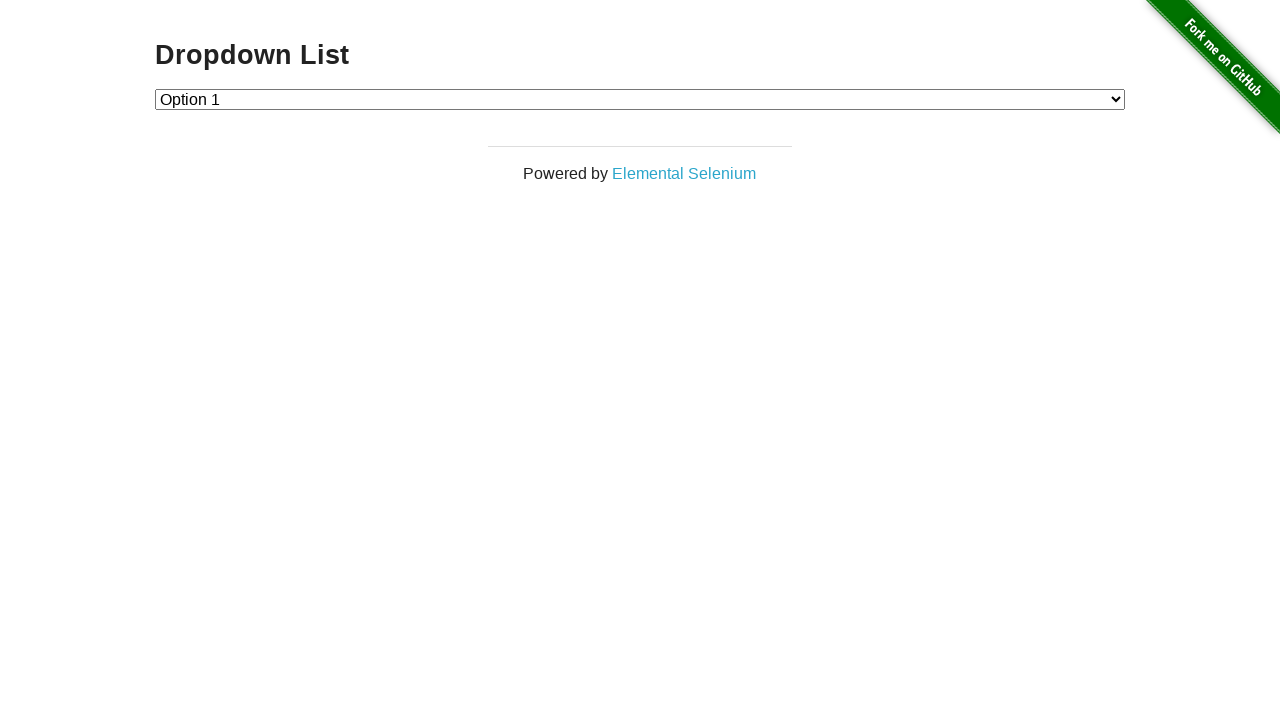

Verified dropdown selection value is '1'
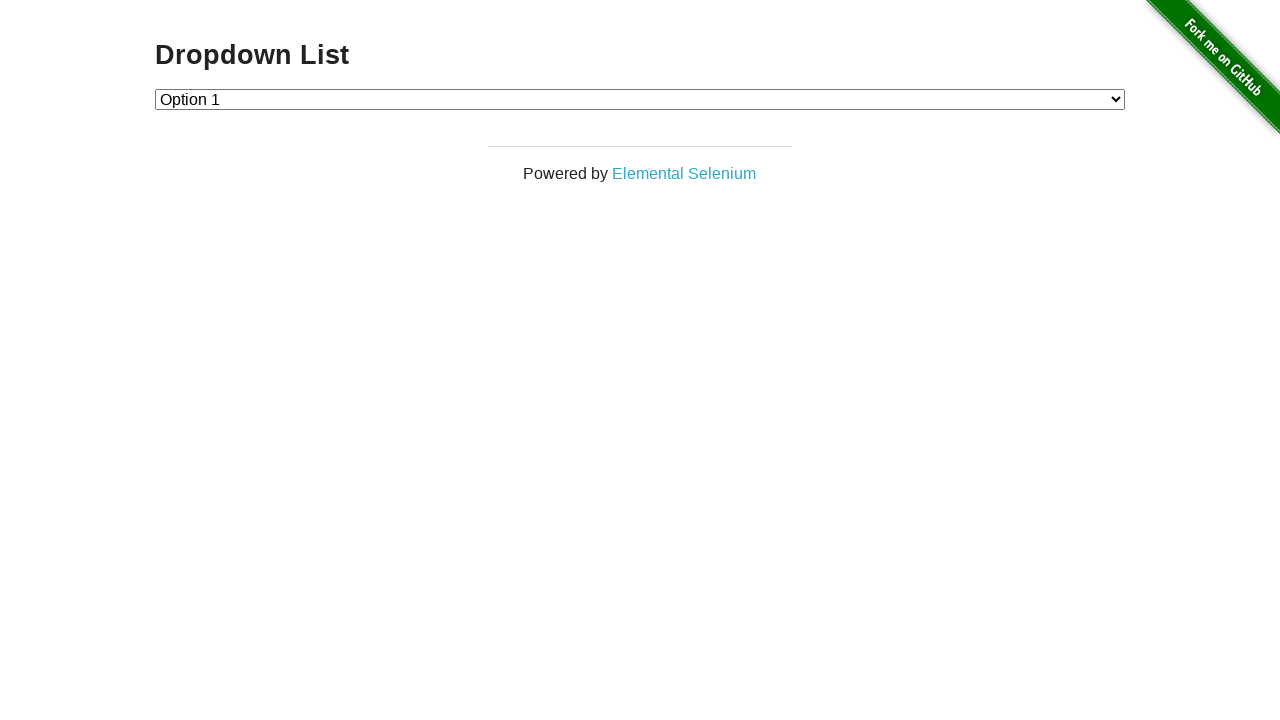

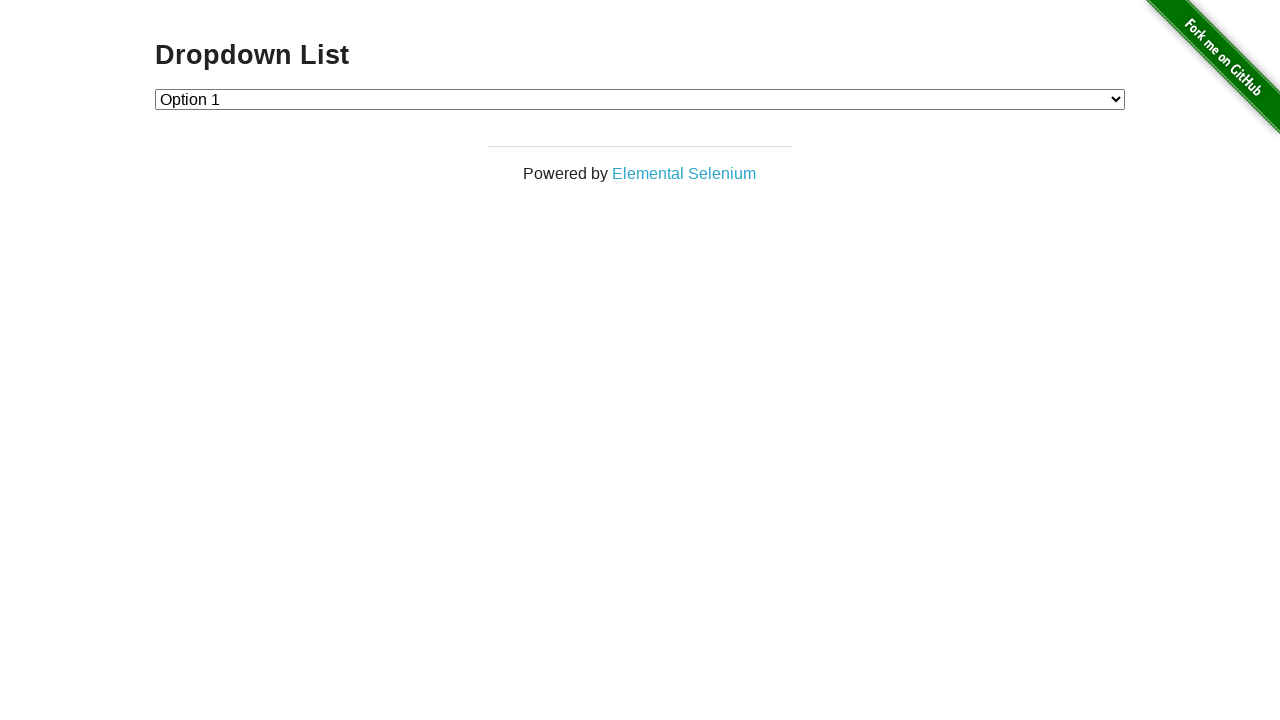